Navigates through multiple GitHub Pages URLs to verify they load successfully, checking page status and titles for each URL.

Starting URL: https://chom58.github.io/claude/

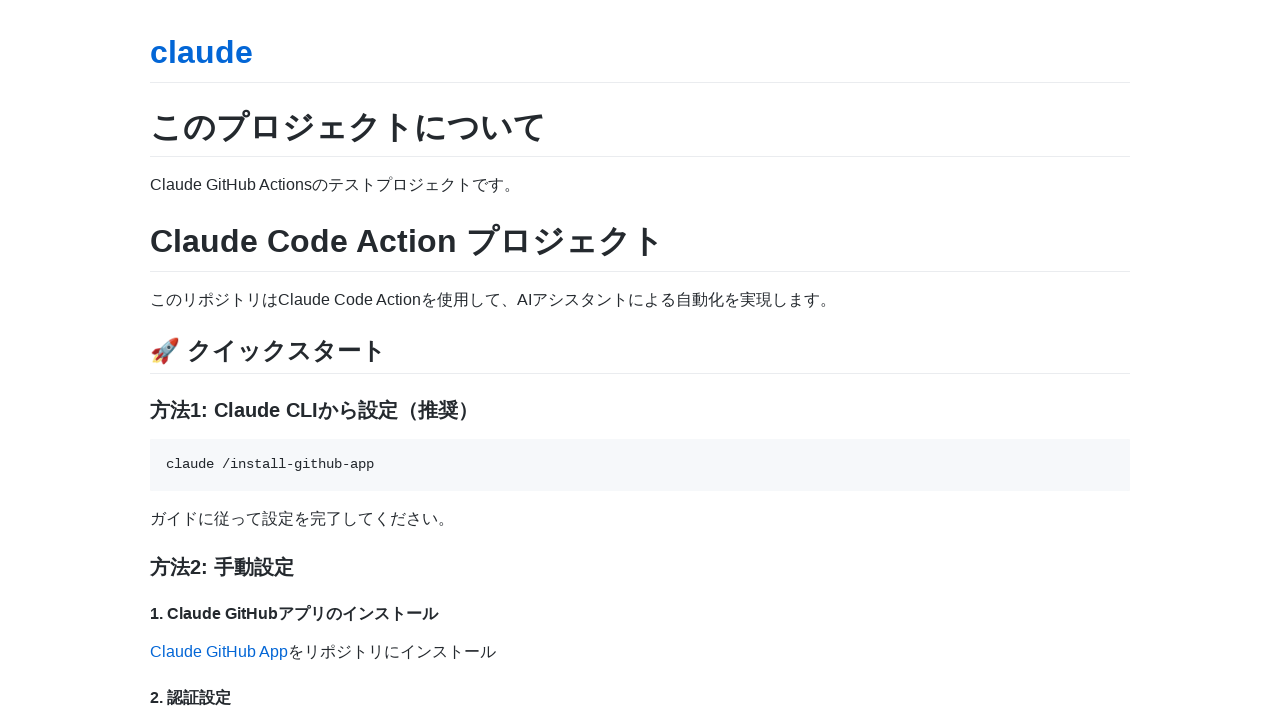

Initial page loaded and network idle on https://chom58.github.io/claude/
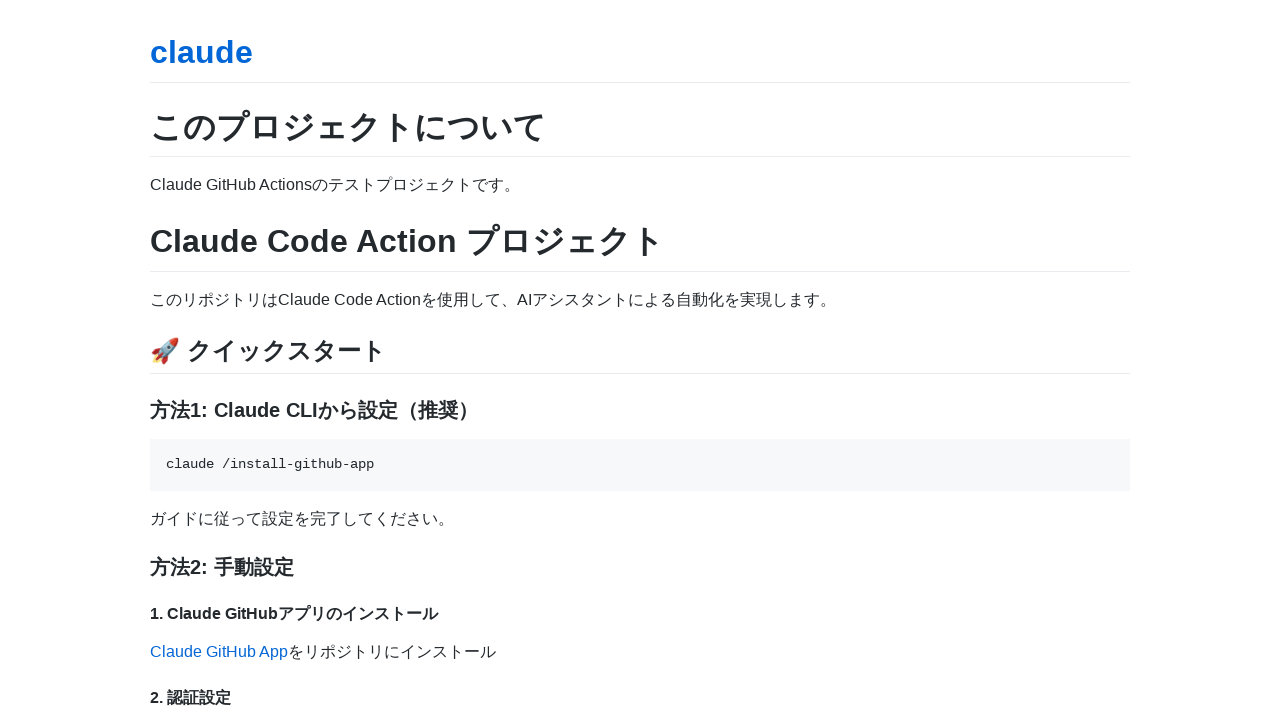

Navigated to Claude docs page
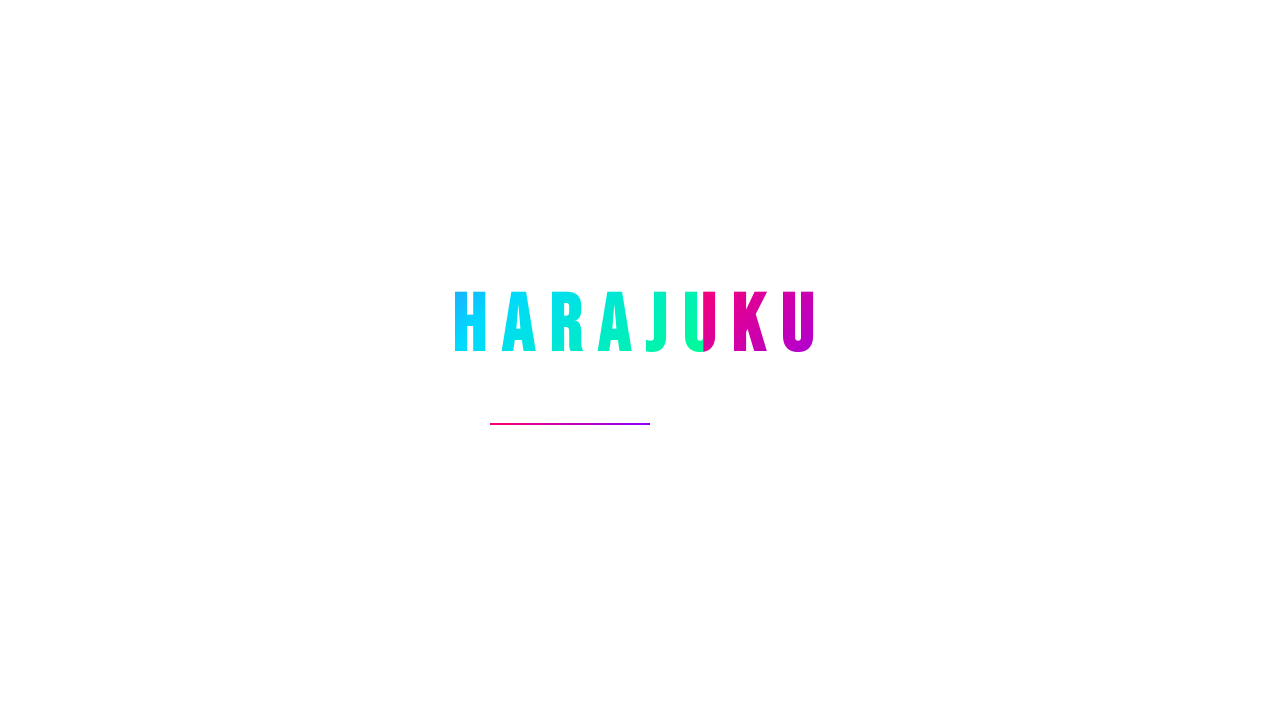

Navigated to harajuku creative community public page
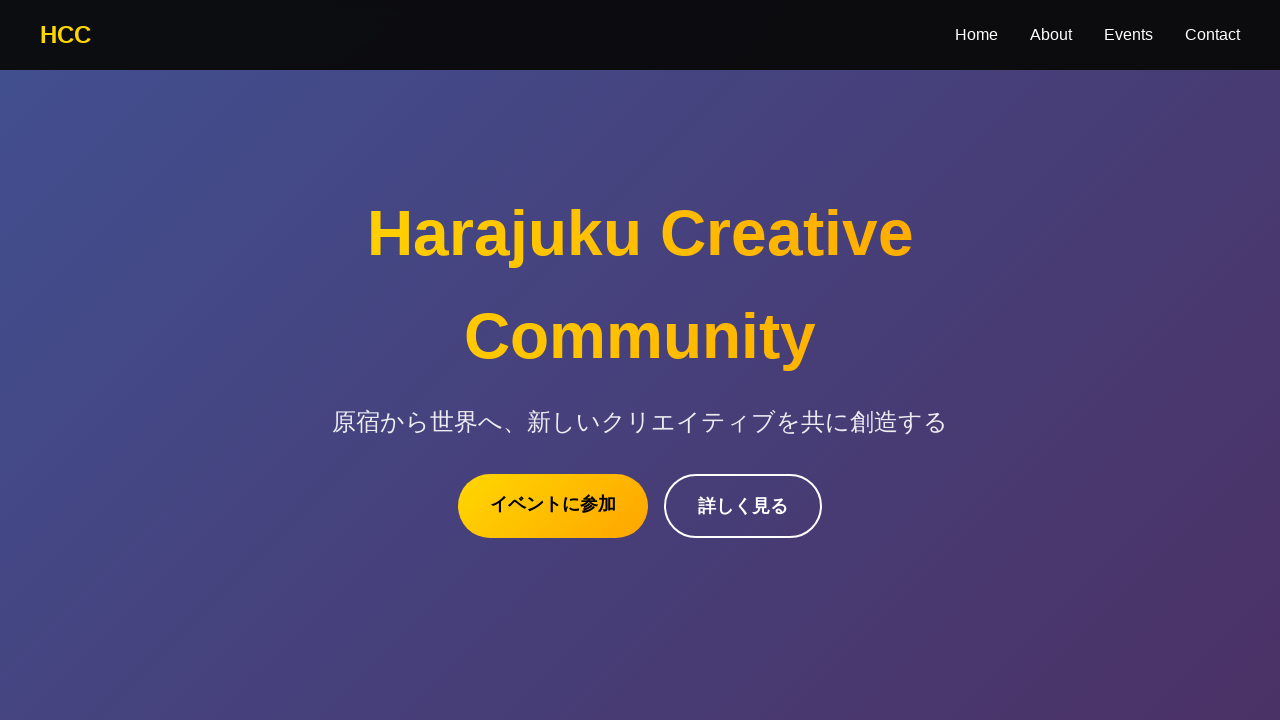

Navigated to harajuku creative community docs page
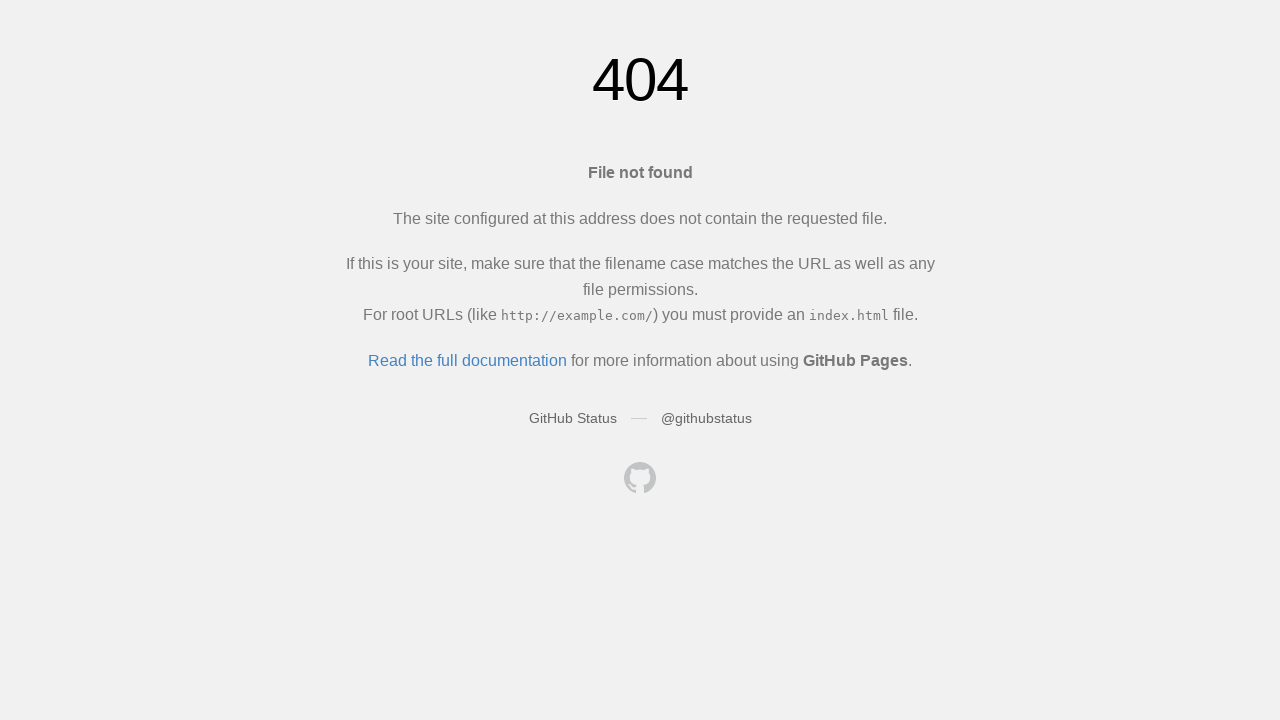

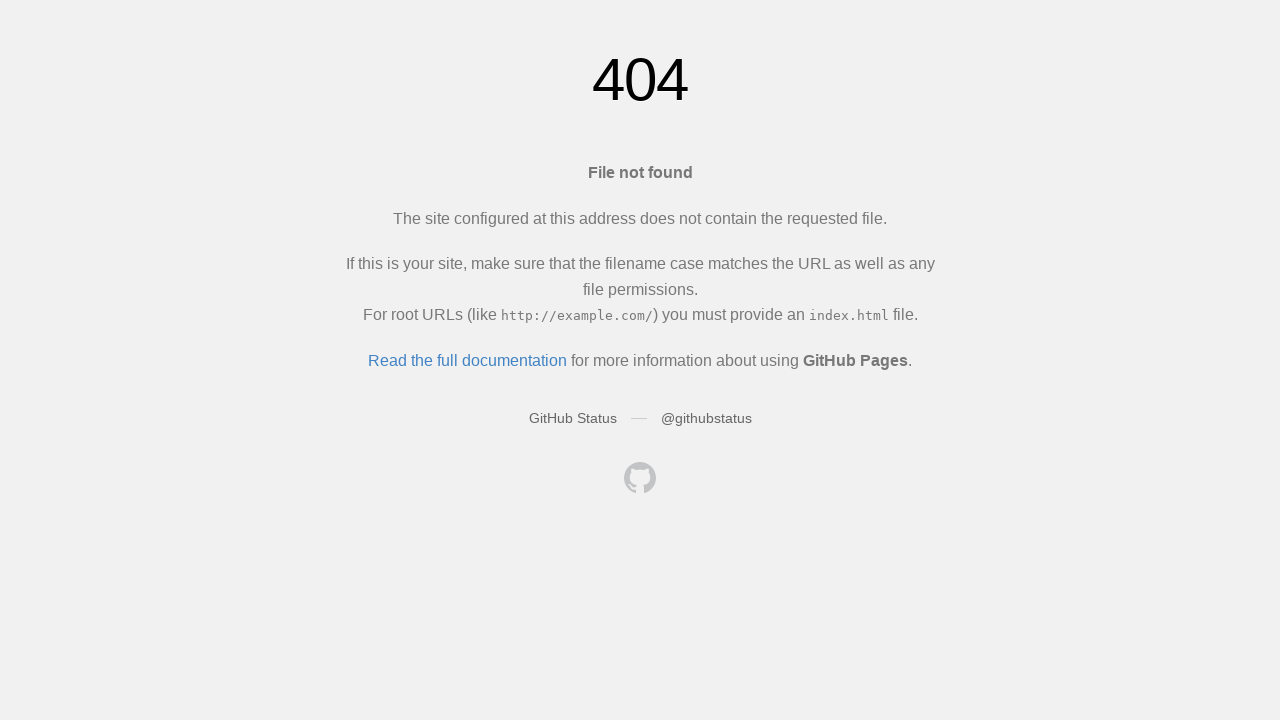